Navigates to OrangeHRM demo page, clicks on the "OrangeHRM, Inc" footer link which opens a new browser window/tab, demonstrating multi-window handling.

Starting URL: https://opensource-demo.orangehrmlive.com/

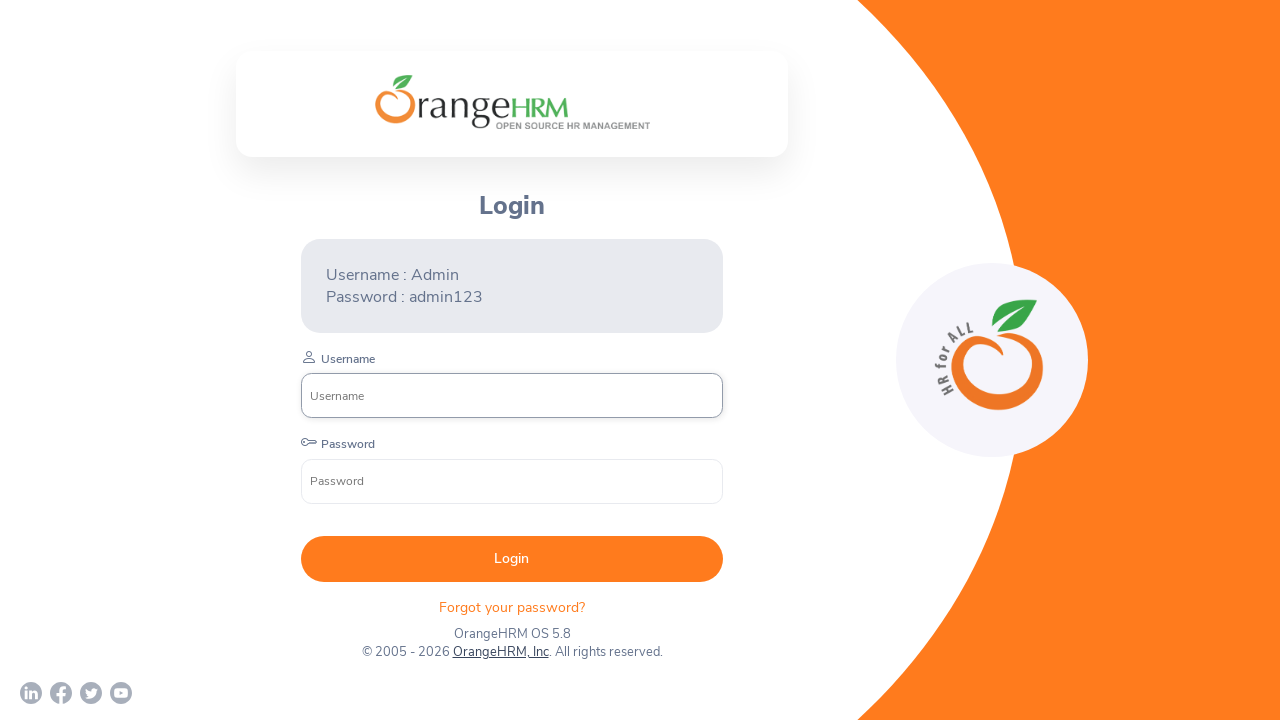

Waited for OrangeHRM demo page to load (networkidle)
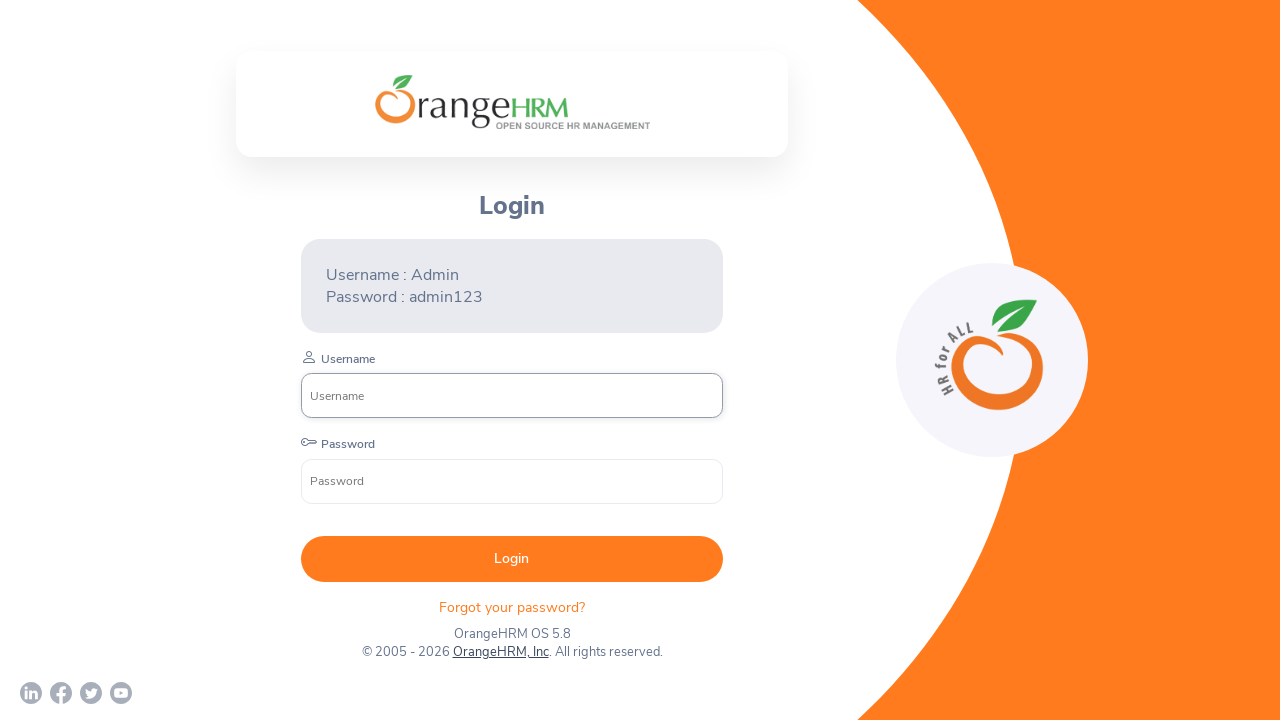

Retrieved page title 'OrangeHRM' and URL 'https://opensource-demo.orangehrmlive.com/web/index.php/auth/login'
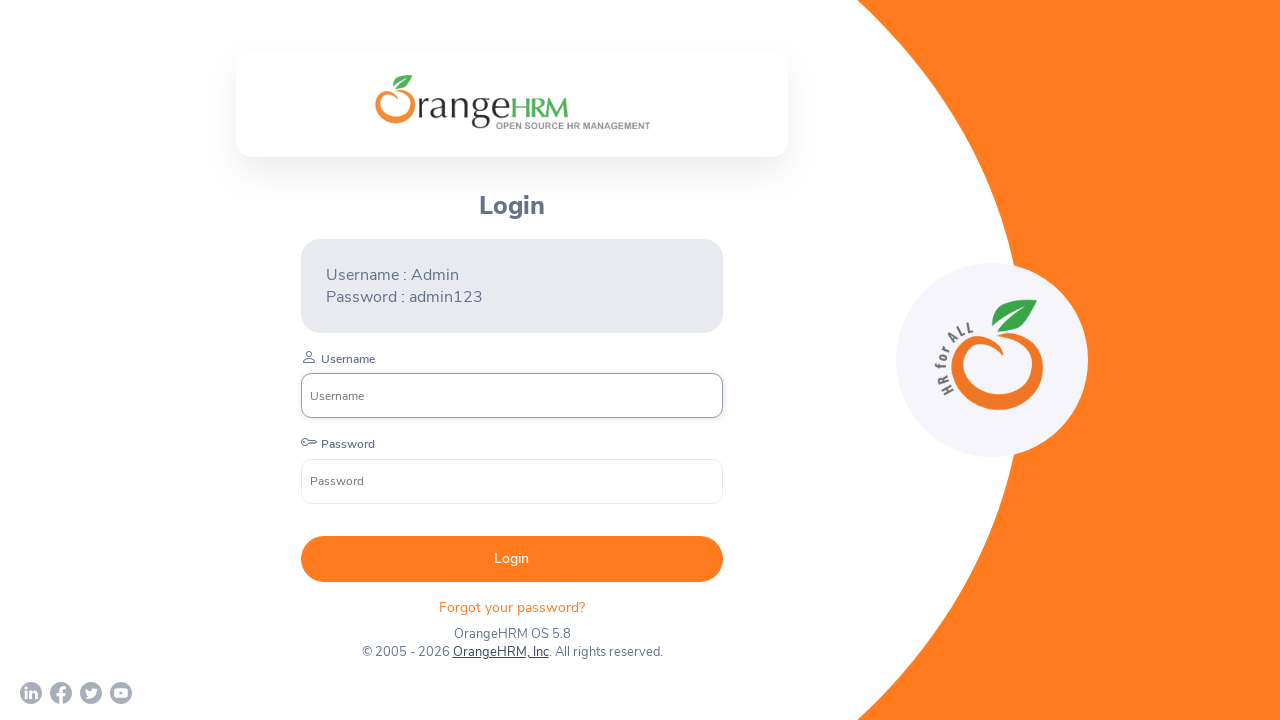

Clicked on 'OrangeHRM, Inc' footer link, triggering new window/tab at (500, 652) on a:has-text('OrangeHRM, Inc')
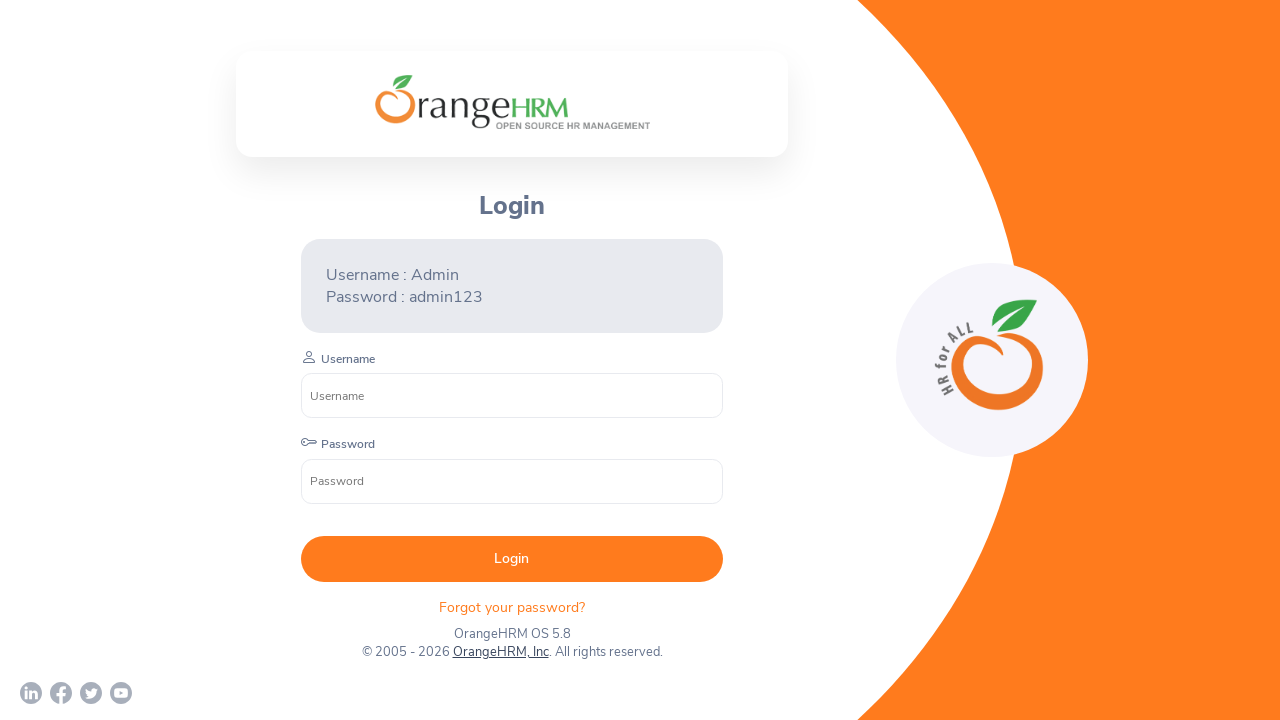

Captured reference to newly opened page/window
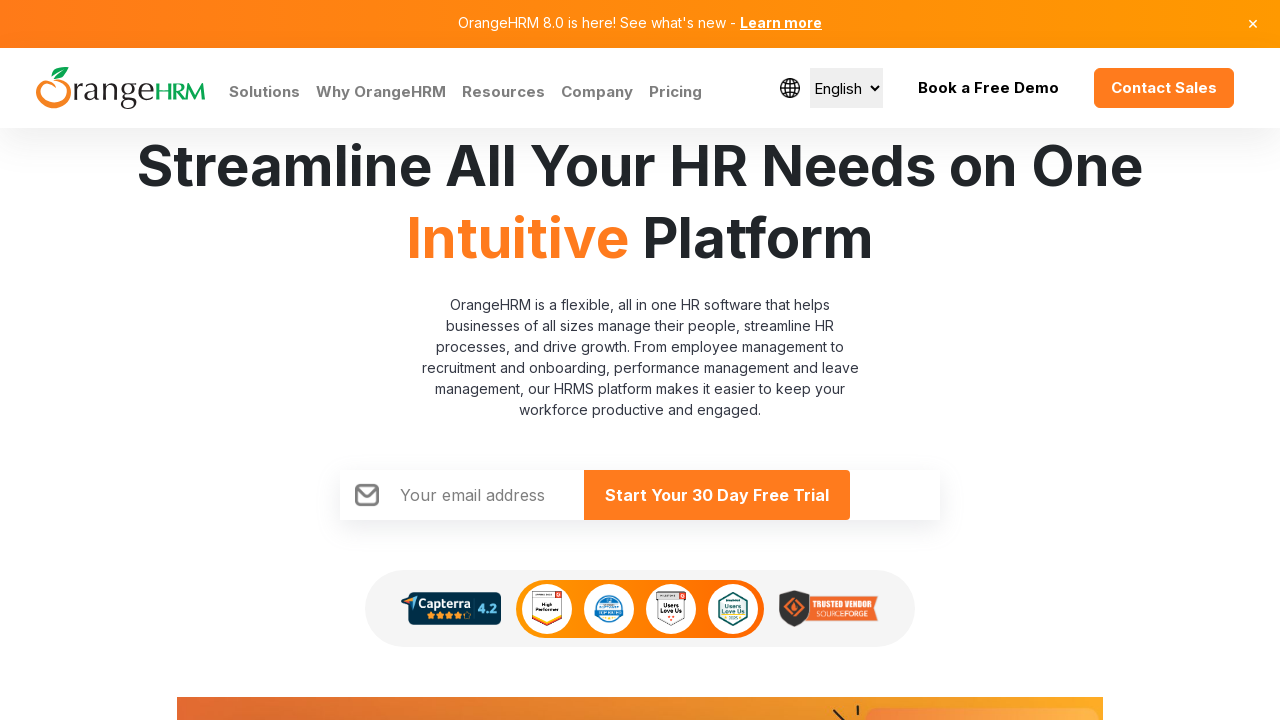

Waited for new page to load (networkidle)
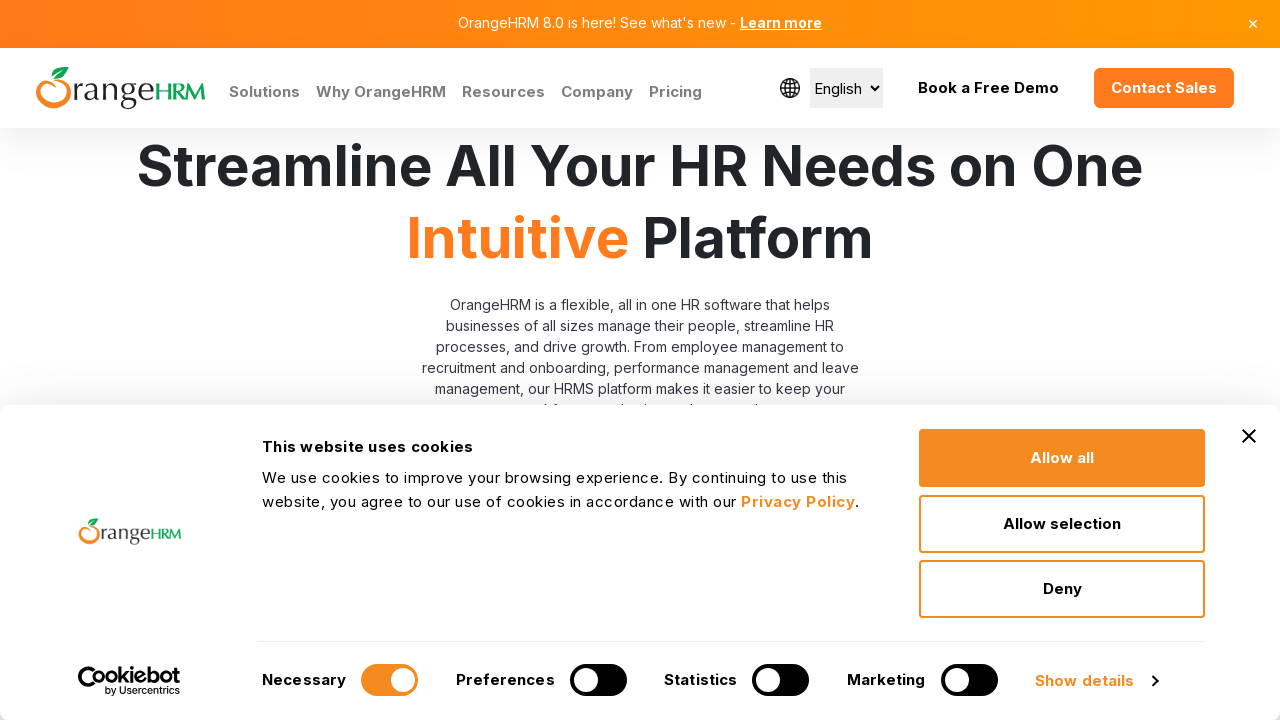

Retrieved all open pages/windows from context (2 total)
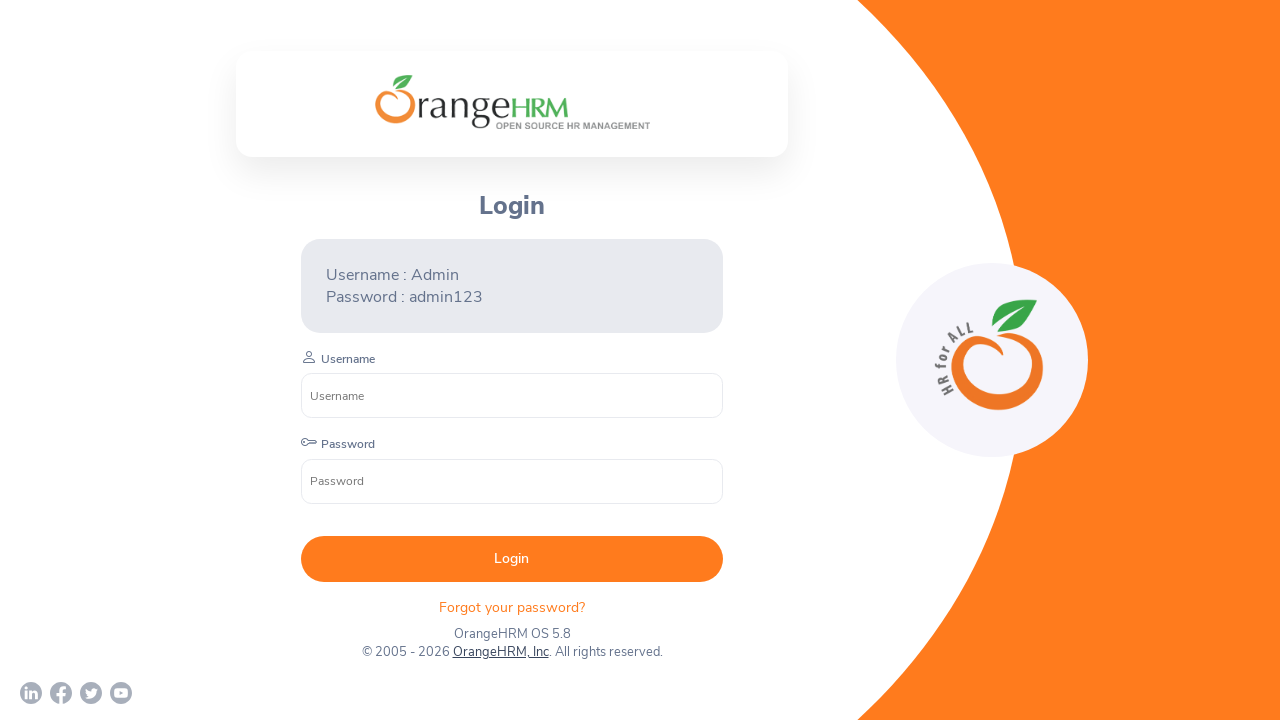

Window 0: https://opensource-demo.orangehrmlive.com/web/index.php/auth/login
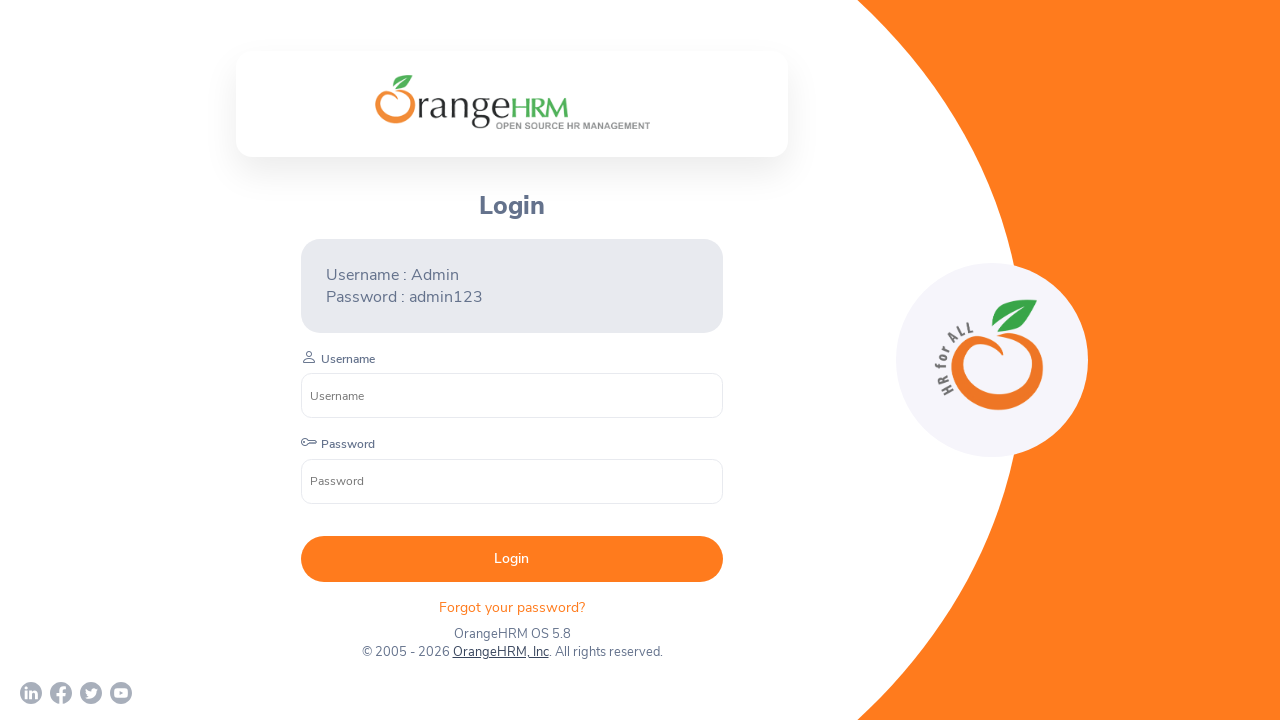

Window 1: https://www.orangehrm.com/
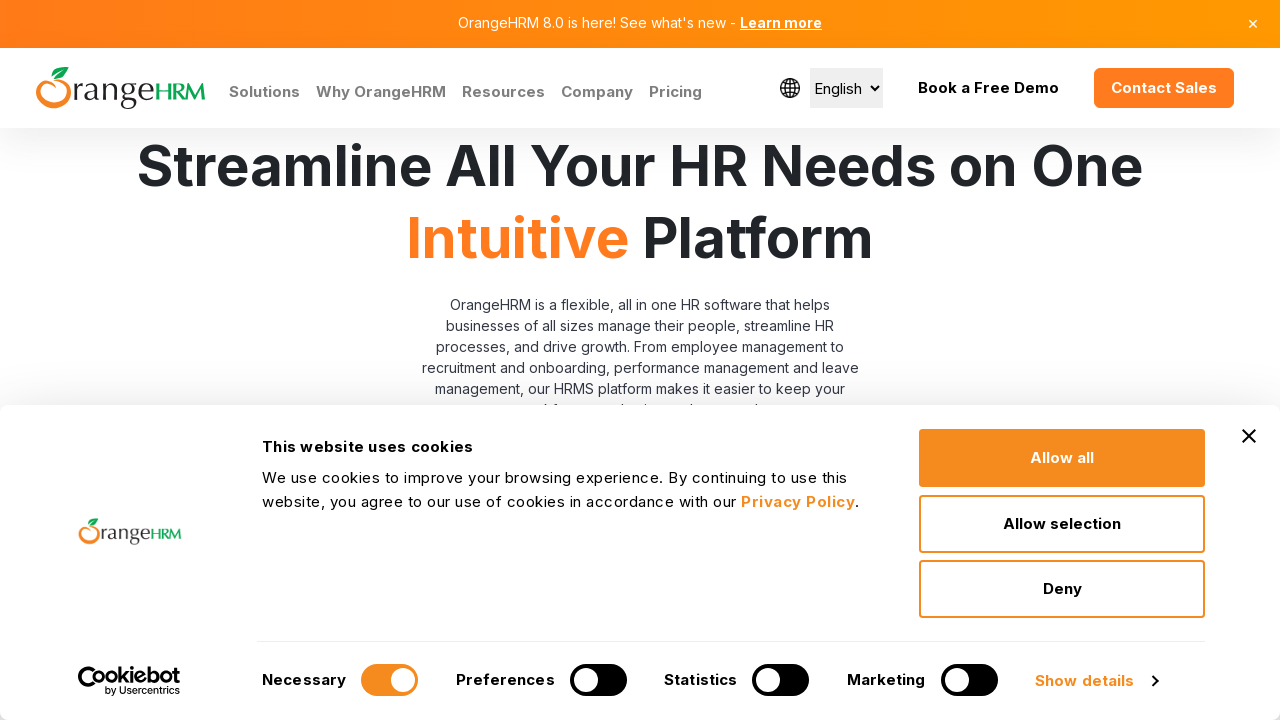

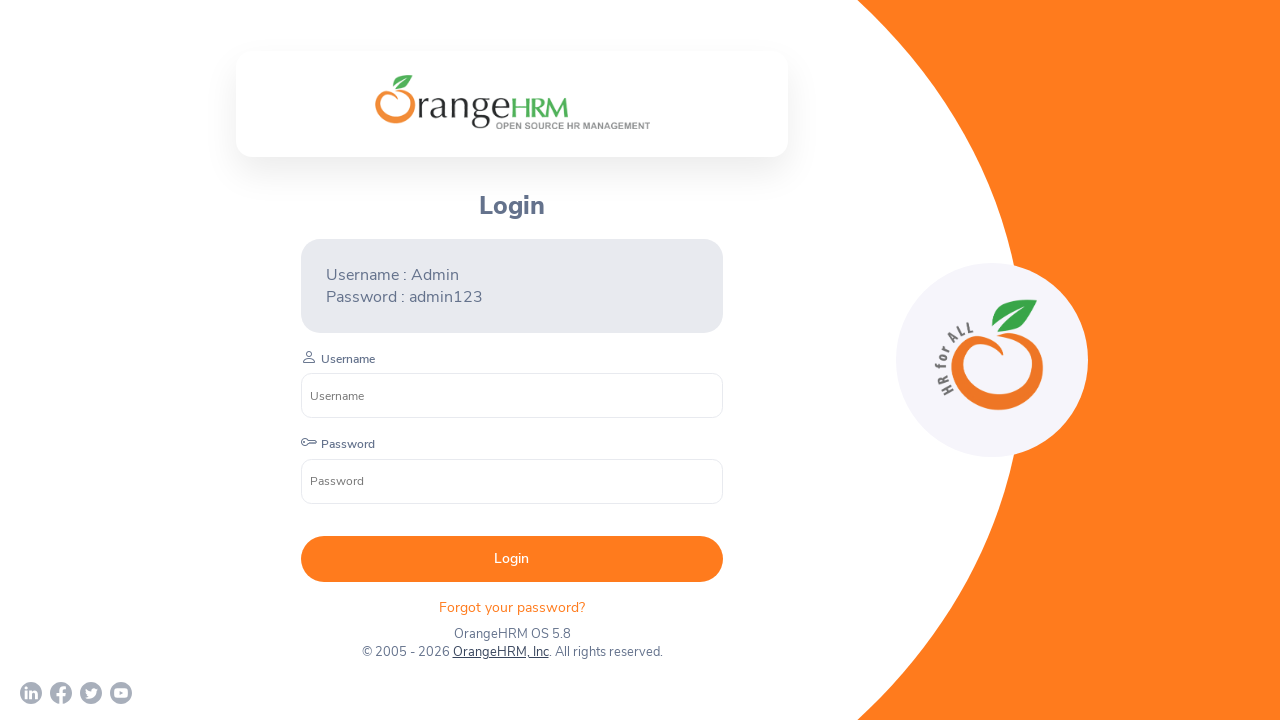